Navigates to Selenium's test form page and verifies that radio button elements are present on the page

Starting URL: https://www.selenium.dev/selenium/web/formPage.html

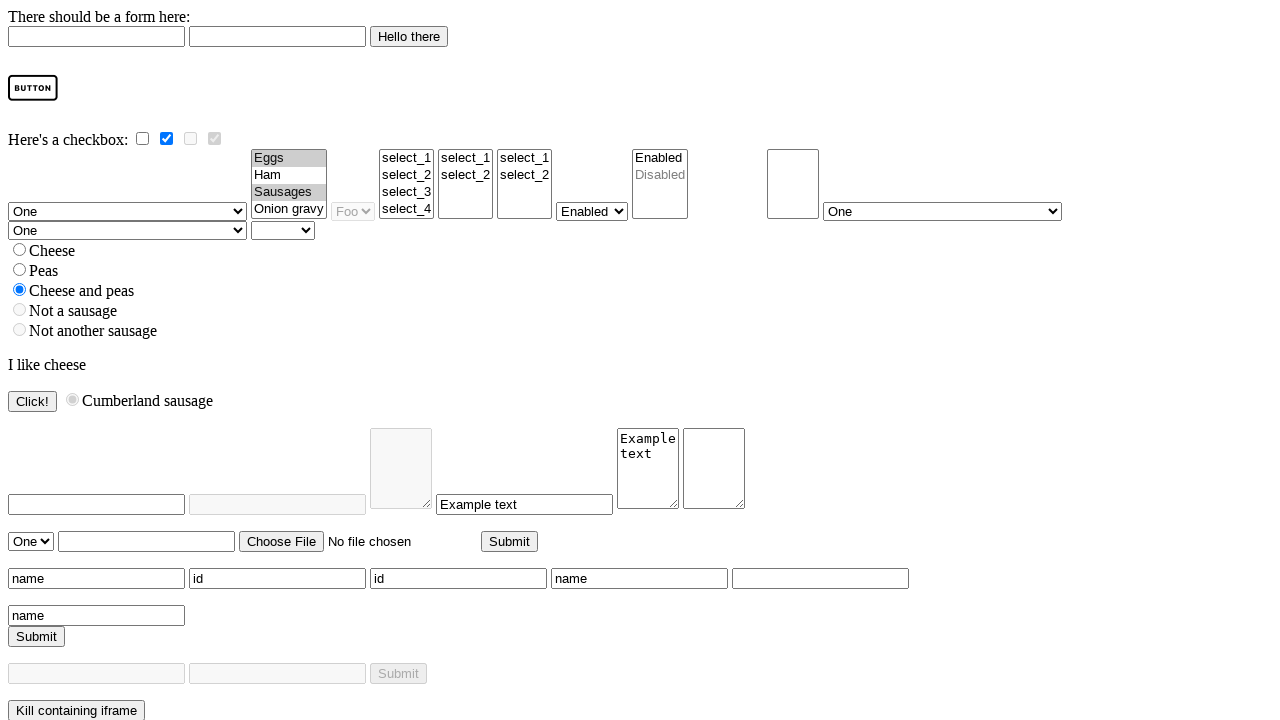

Navigated to Selenium test form page
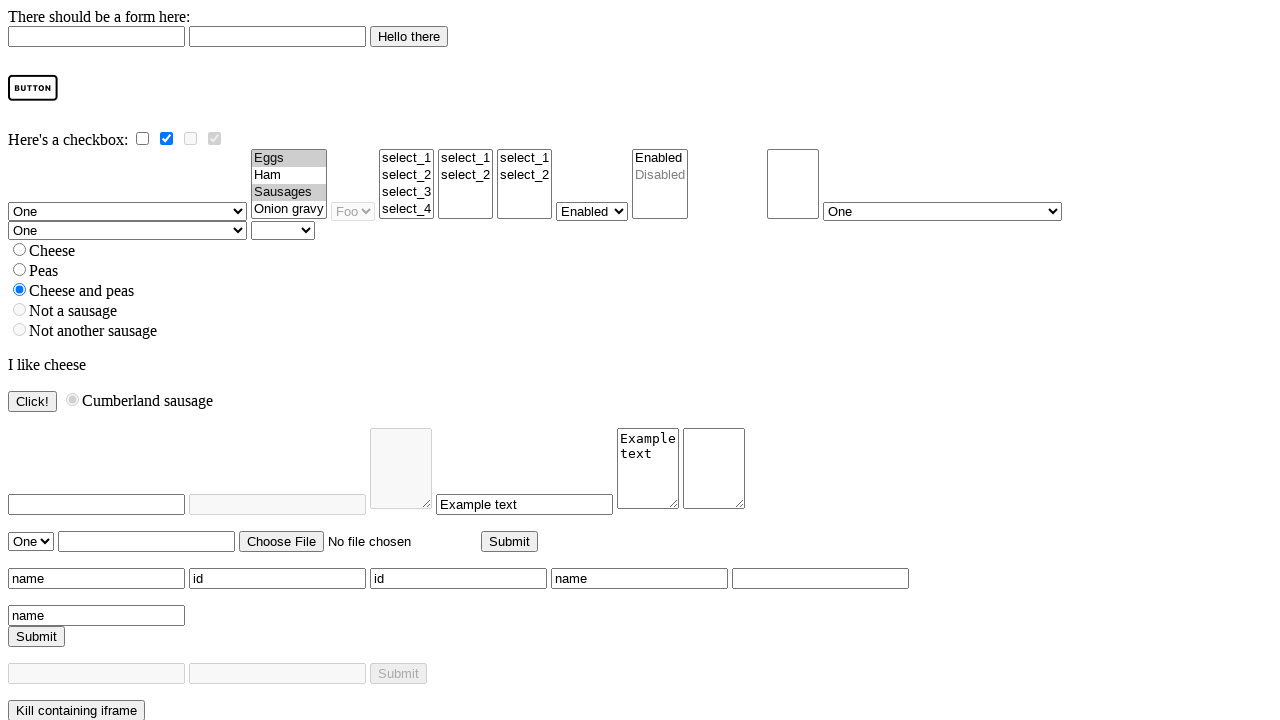

Located all radio button elements on the page
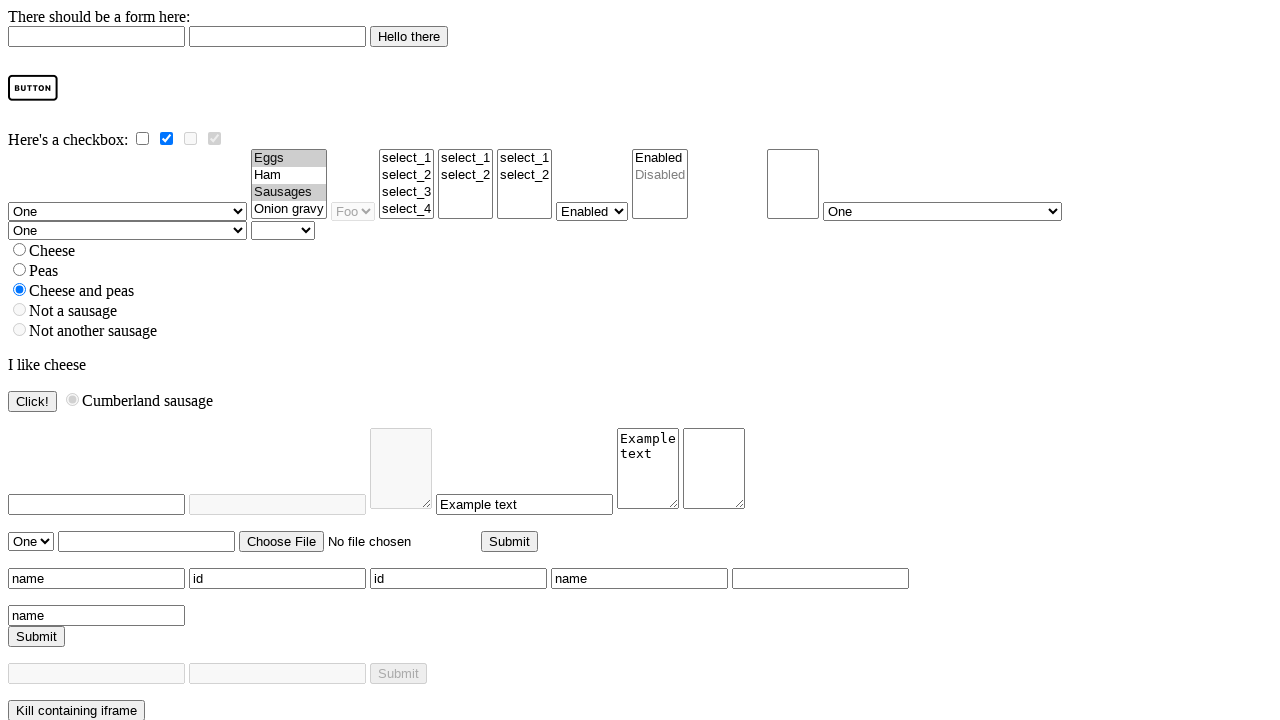

Verified that 6 radio button elements are present on the page
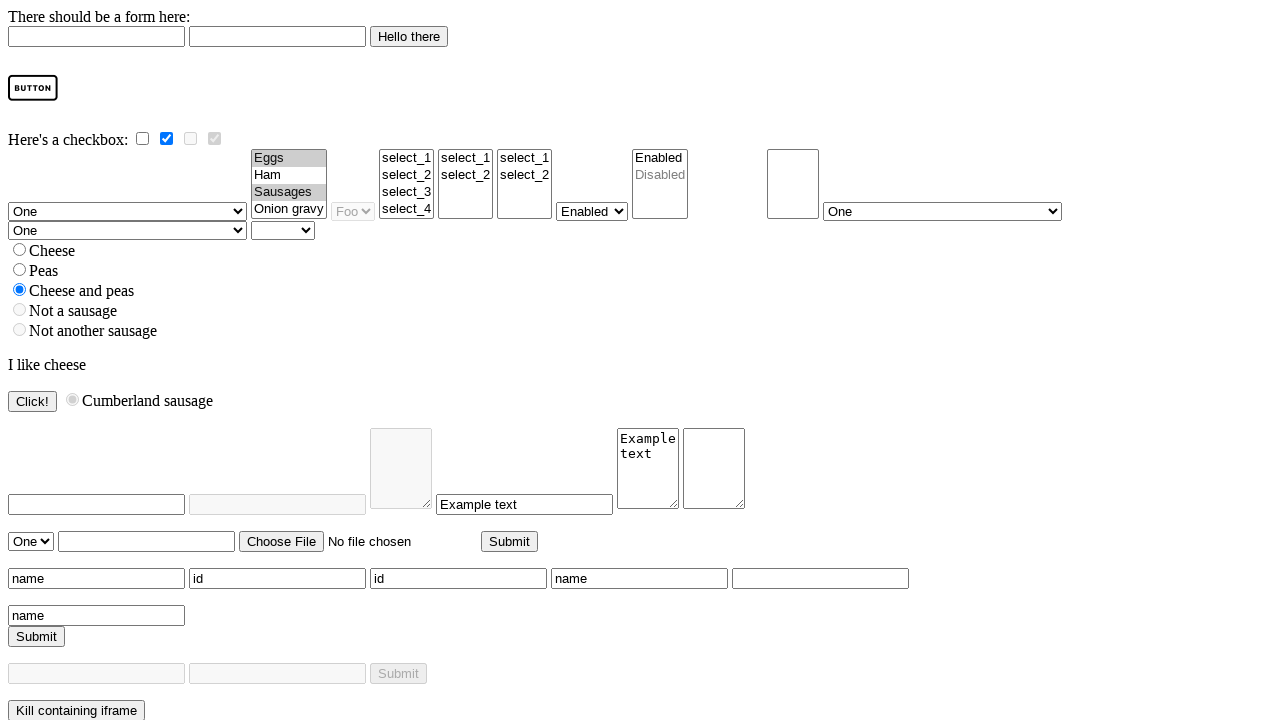

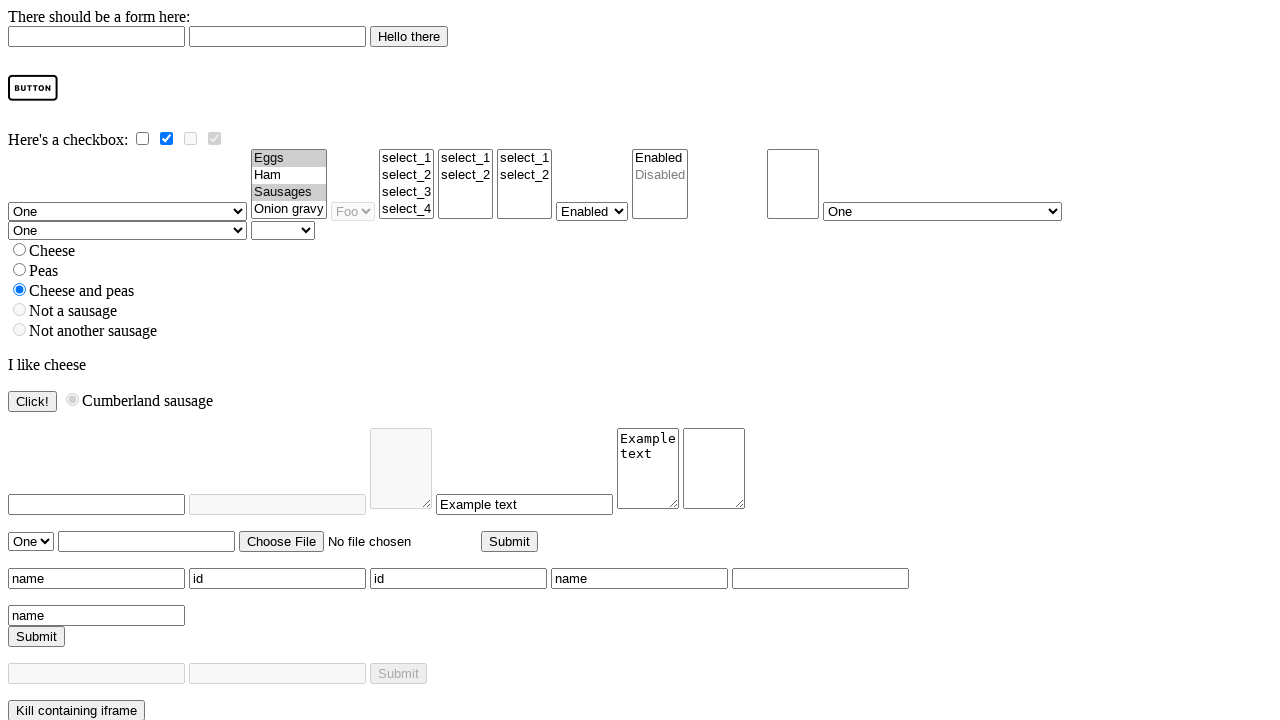